Tests browser window size manipulation by getting the initial window size, resizing the window to 1500x500, and verifying the new size was applied

Starting URL: https://paytm.com/

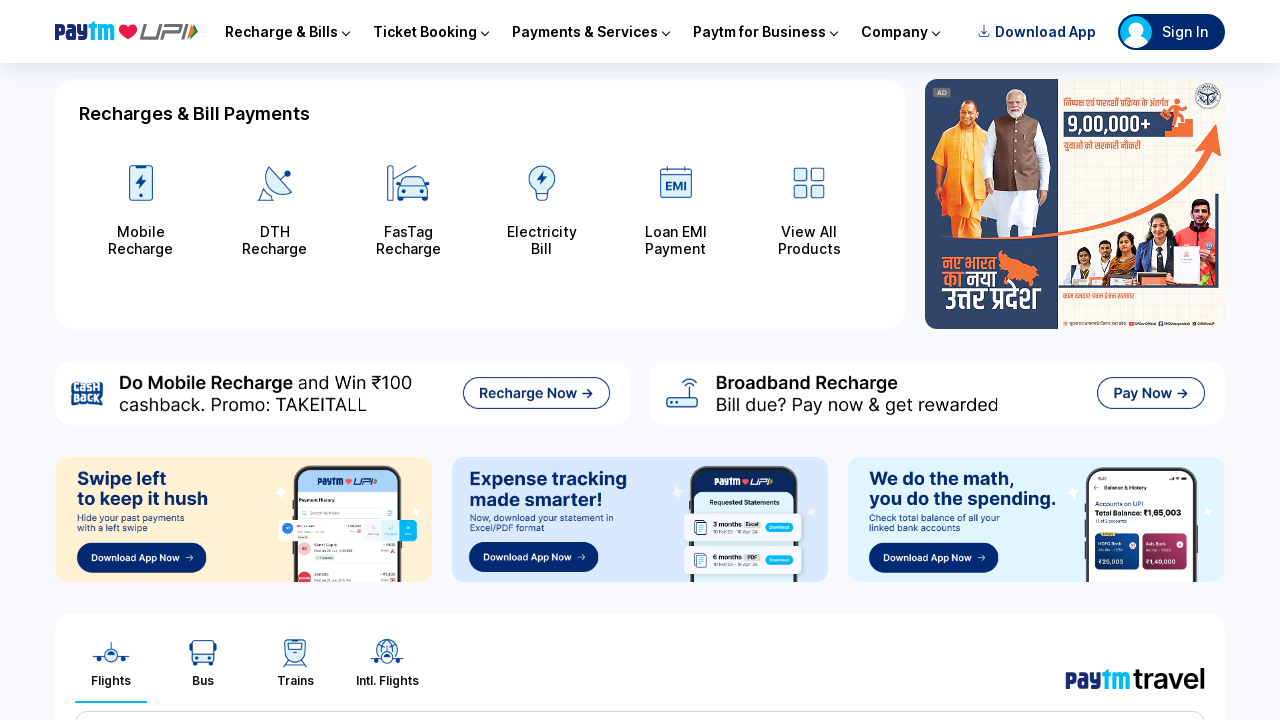

Retrieved initial viewport size
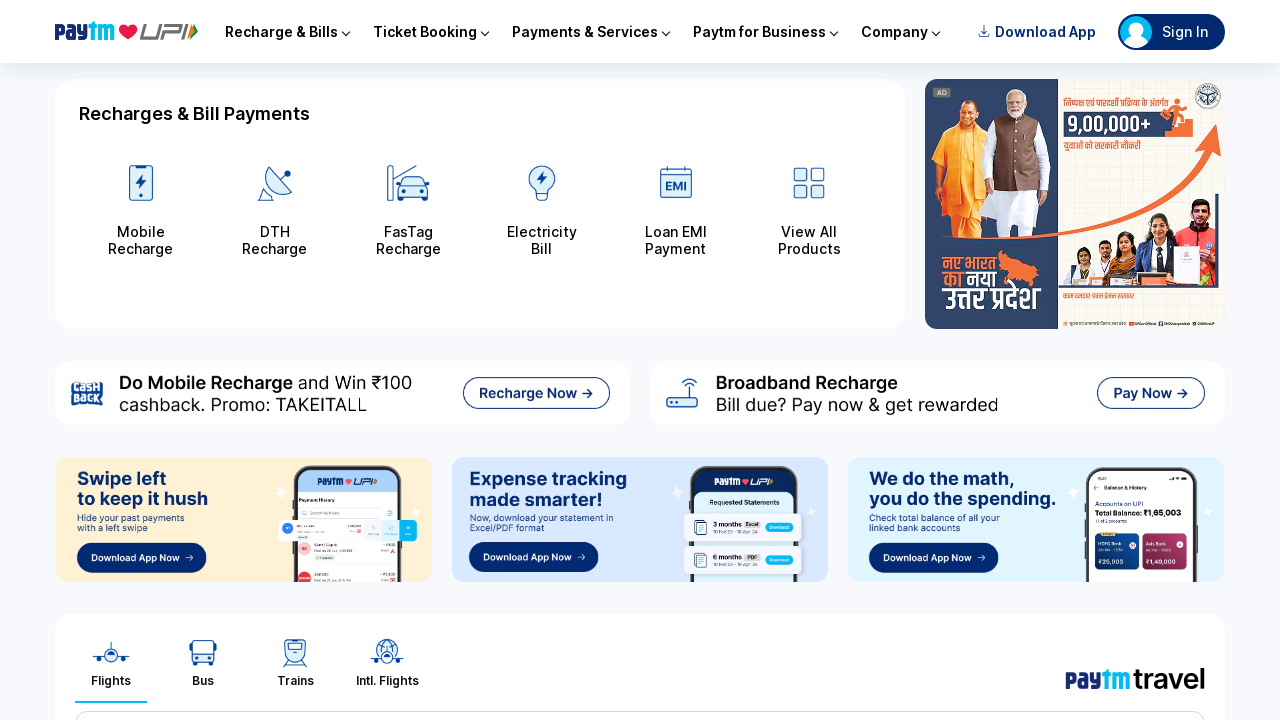

Set viewport size to 1500x500
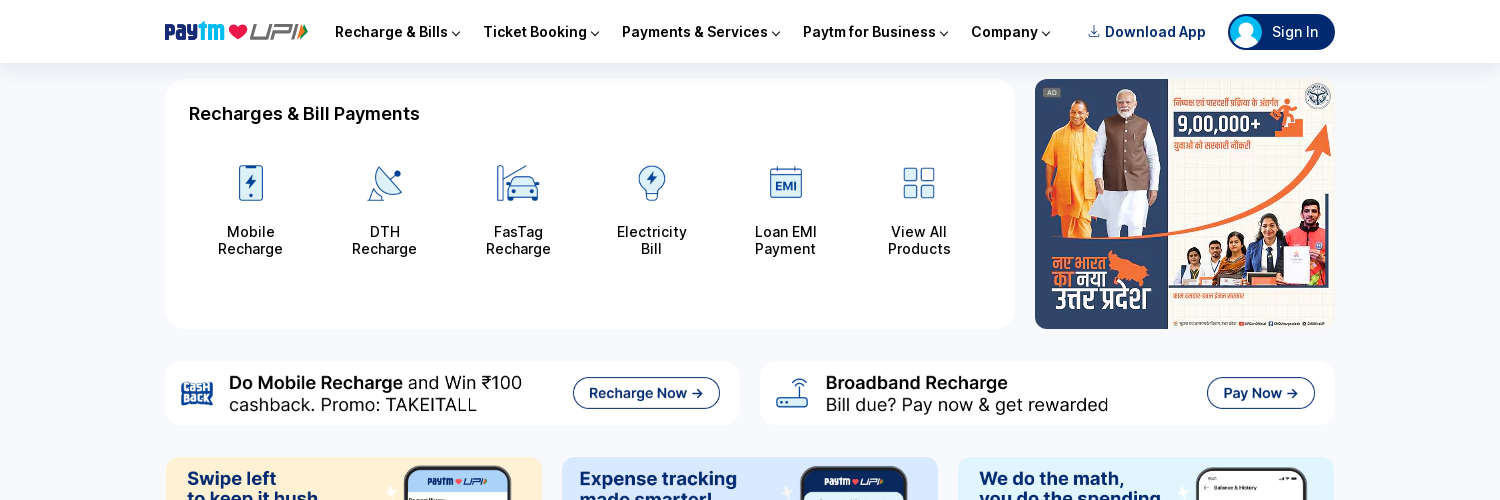

Retrieved new viewport size to verify resize was applied
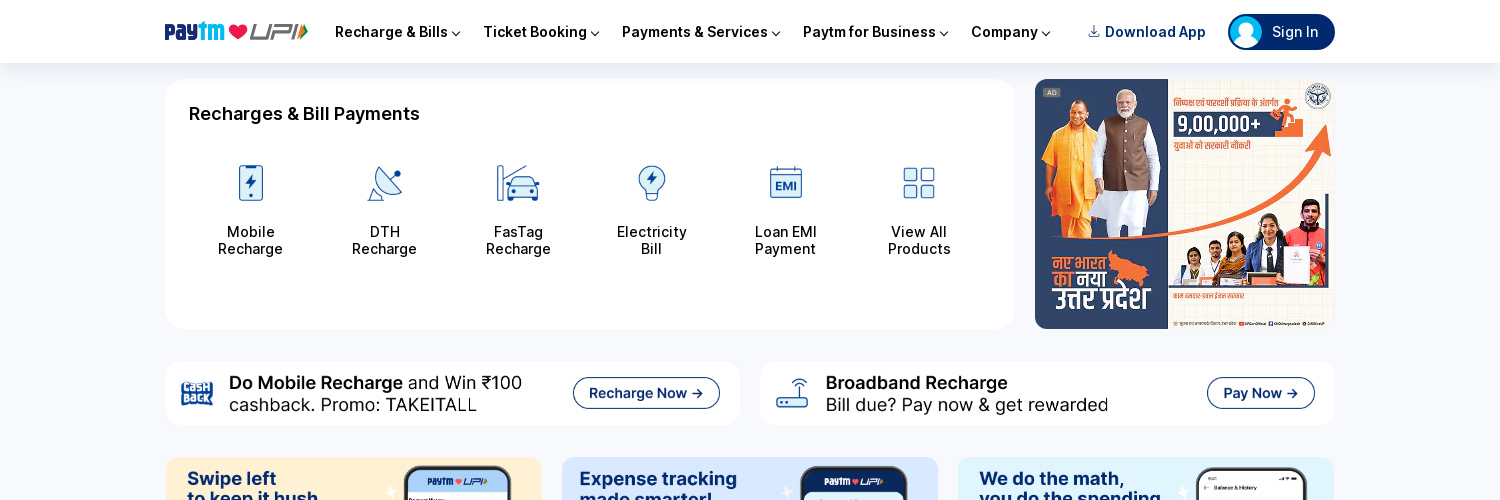

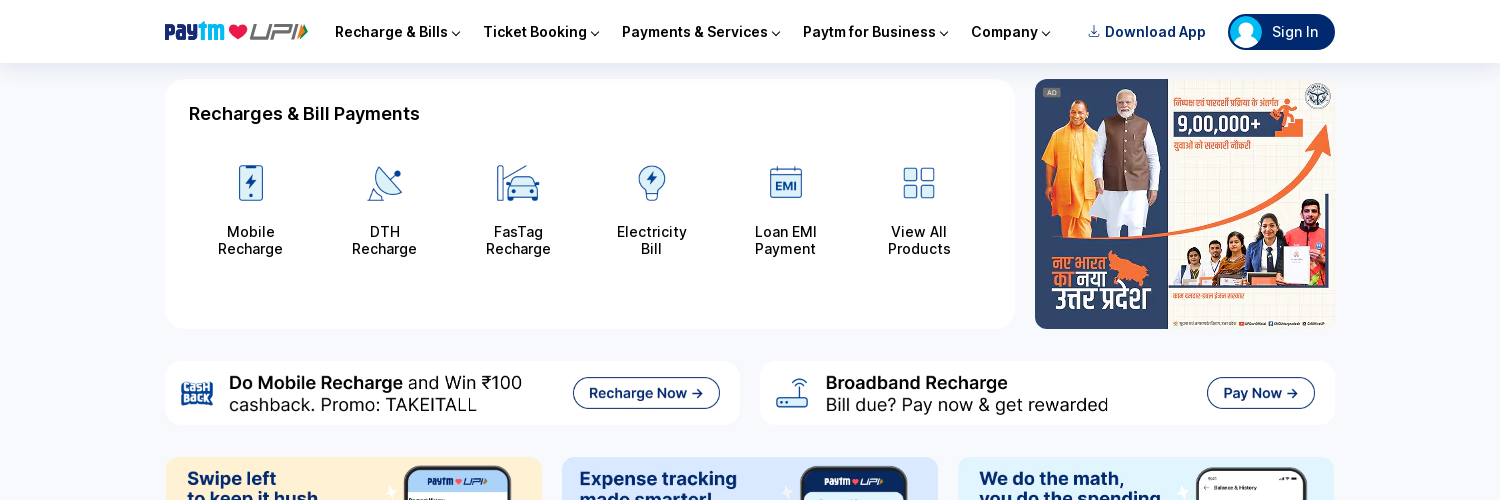